Tests JavaScript confirm alert handling by clicking a button to trigger the alert and then accepting it

Starting URL: https://the-internet.herokuapp.com/javascript_alerts

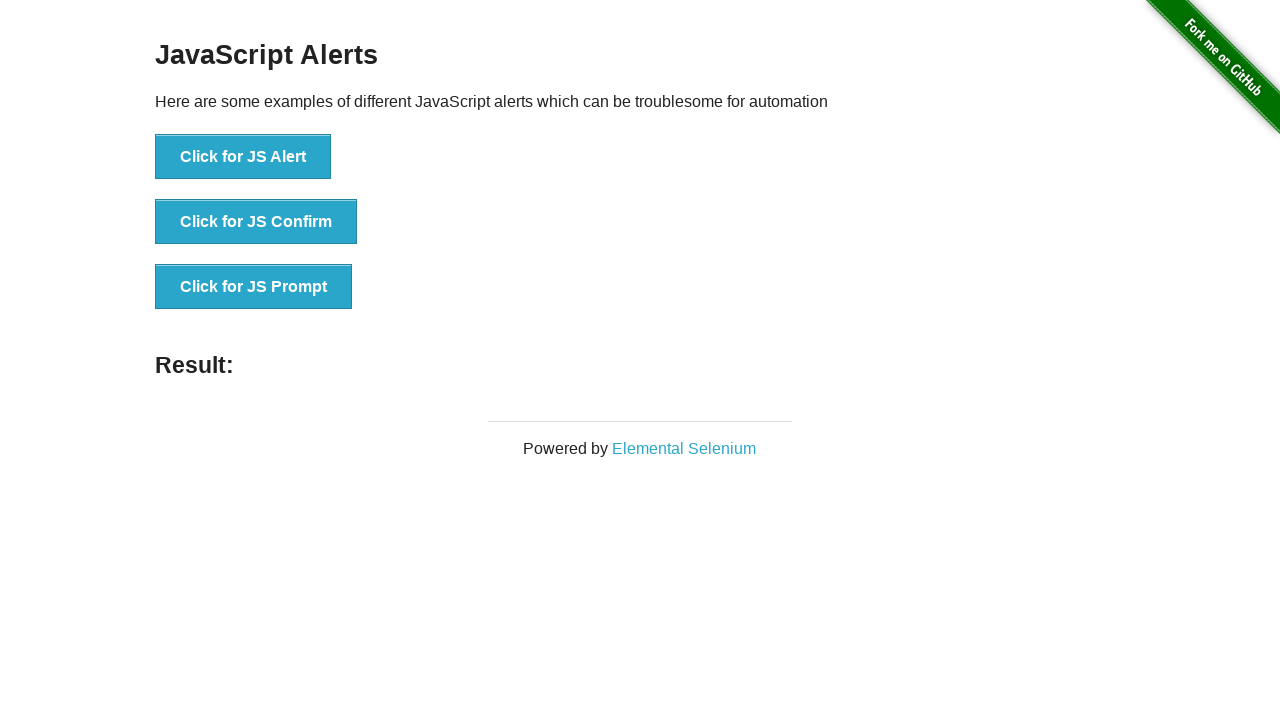

Clicked button to trigger JavaScript confirm alert at (256, 222) on xpath=//button[text()='Click for JS Confirm']
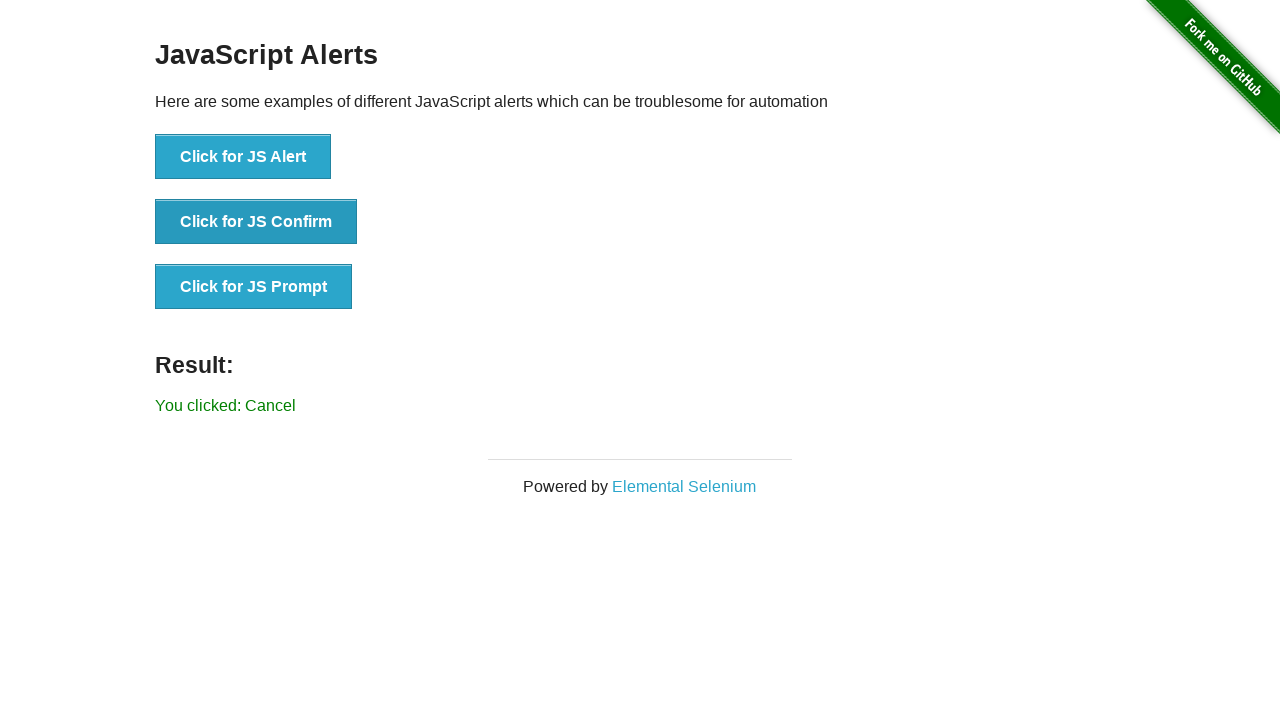

Set up dialog handler to accept alerts
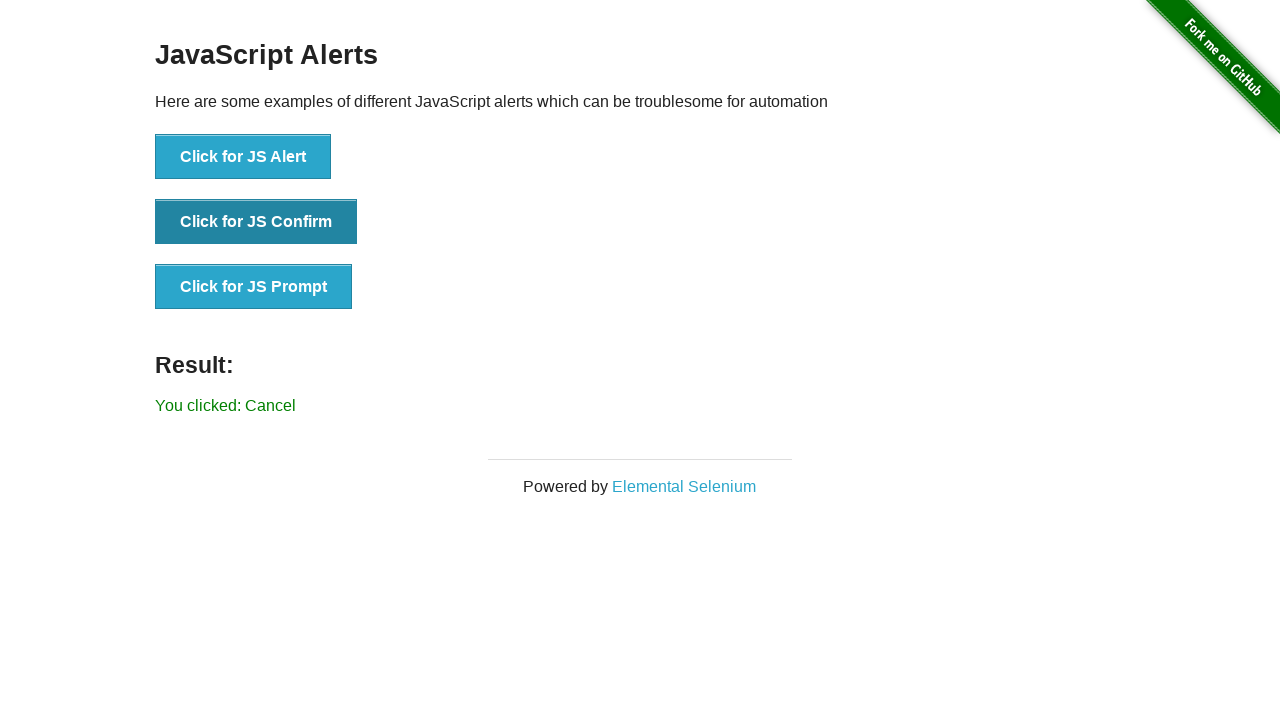

Set up one-time dialog handler to accept the confirm alert
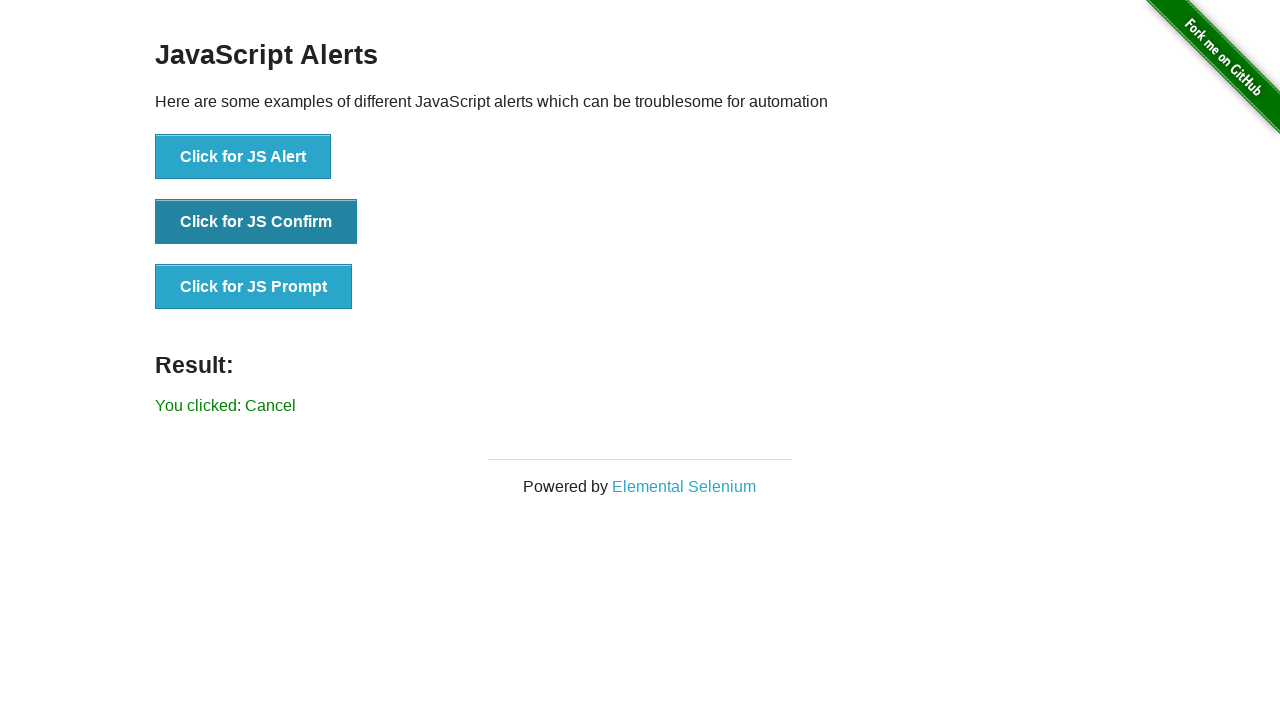

Clicked button to trigger JavaScript confirm alert at (256, 222) on xpath=//button[text()='Click for JS Confirm']
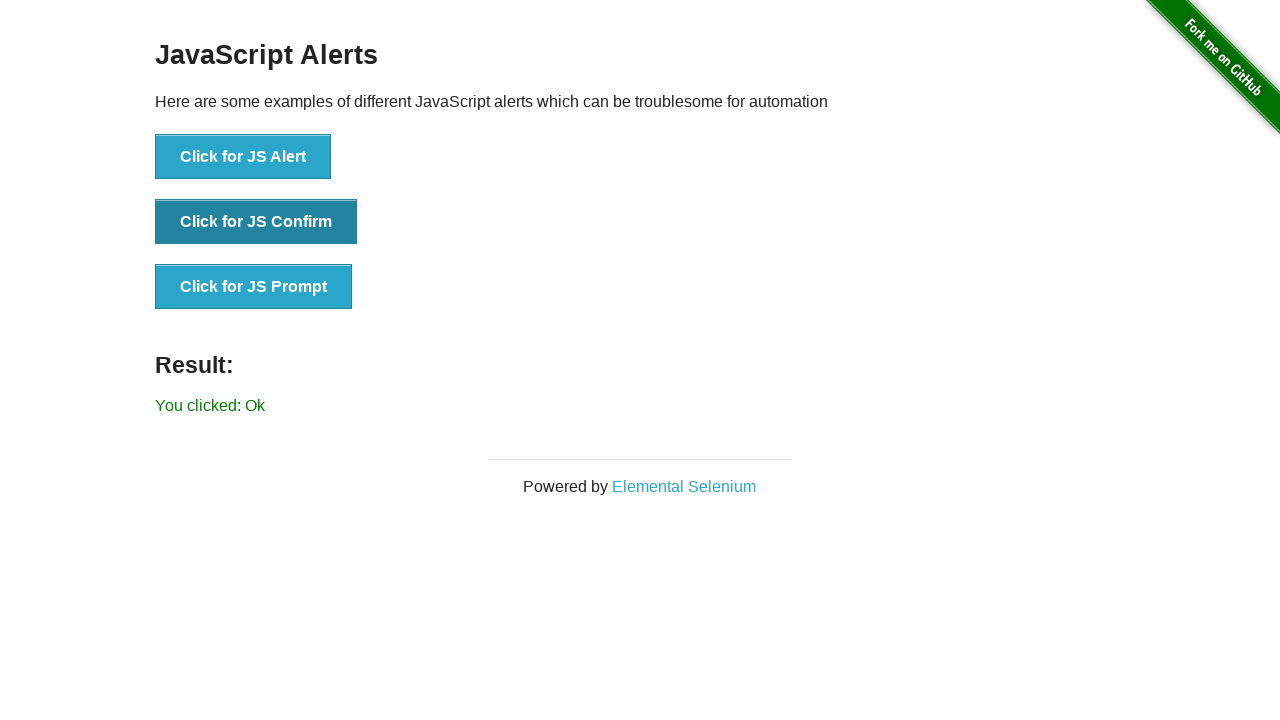

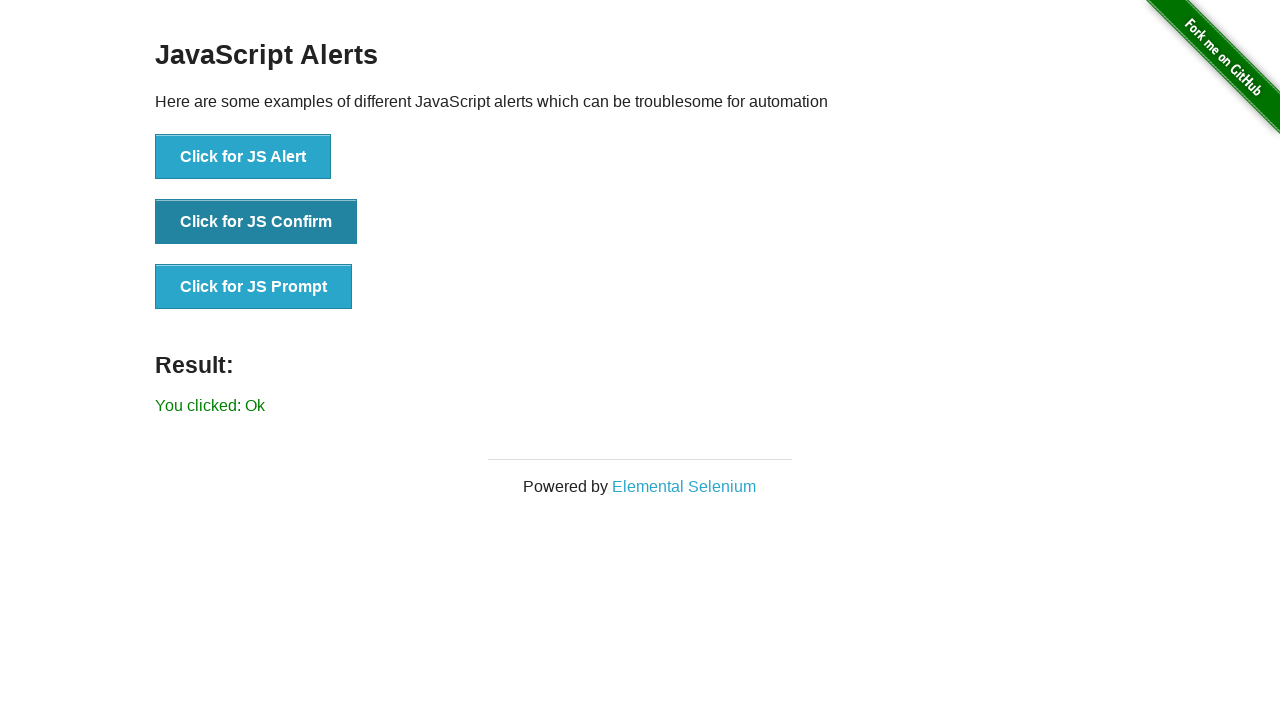